Tests a signup/registration form by filling in first name, last name, and email fields, then submitting the form

Starting URL: http://secure-retreat-92358.herokuapp.com/

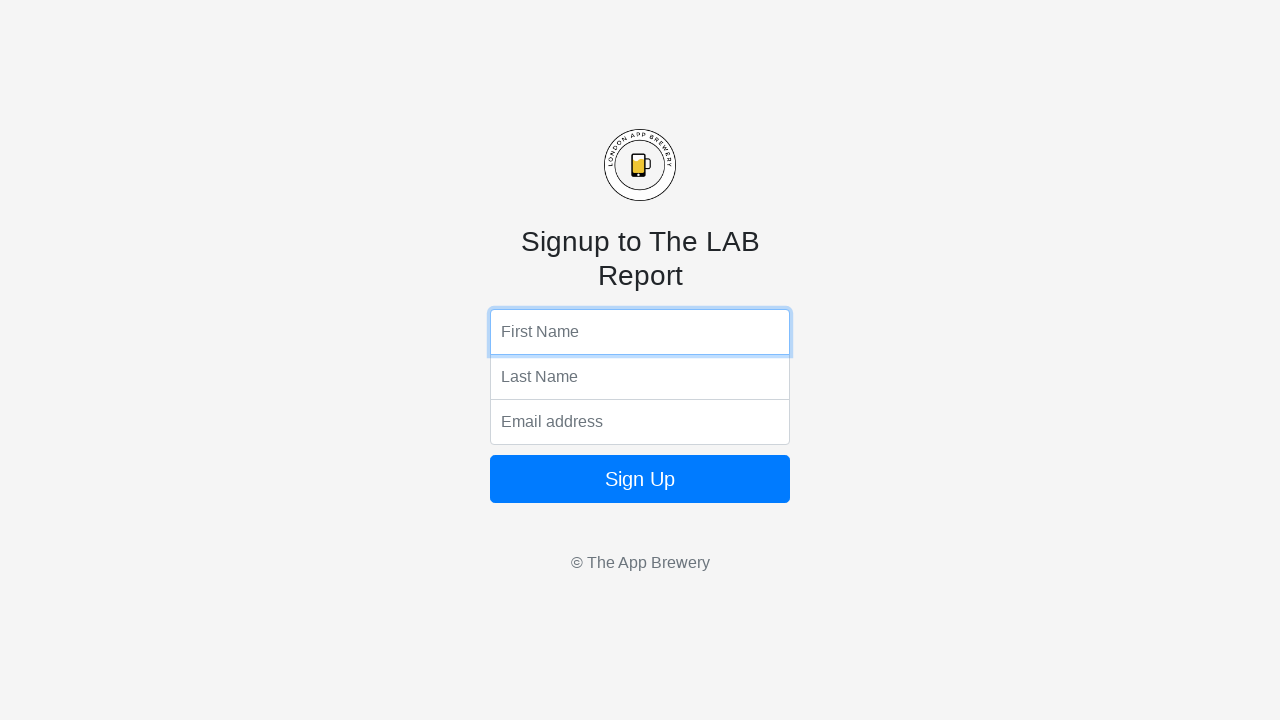

Filled first name field with 'robb' on input[name='fName']
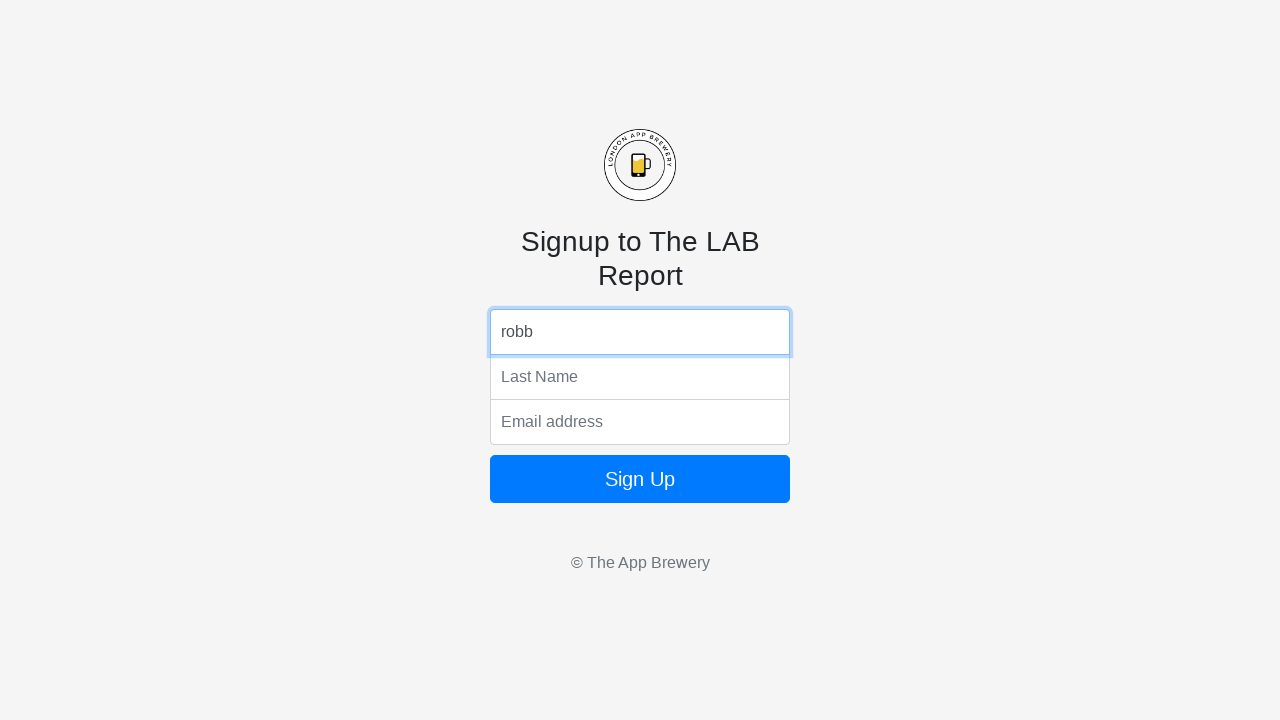

Filled last name field with 'robbs' on input[name='lName']
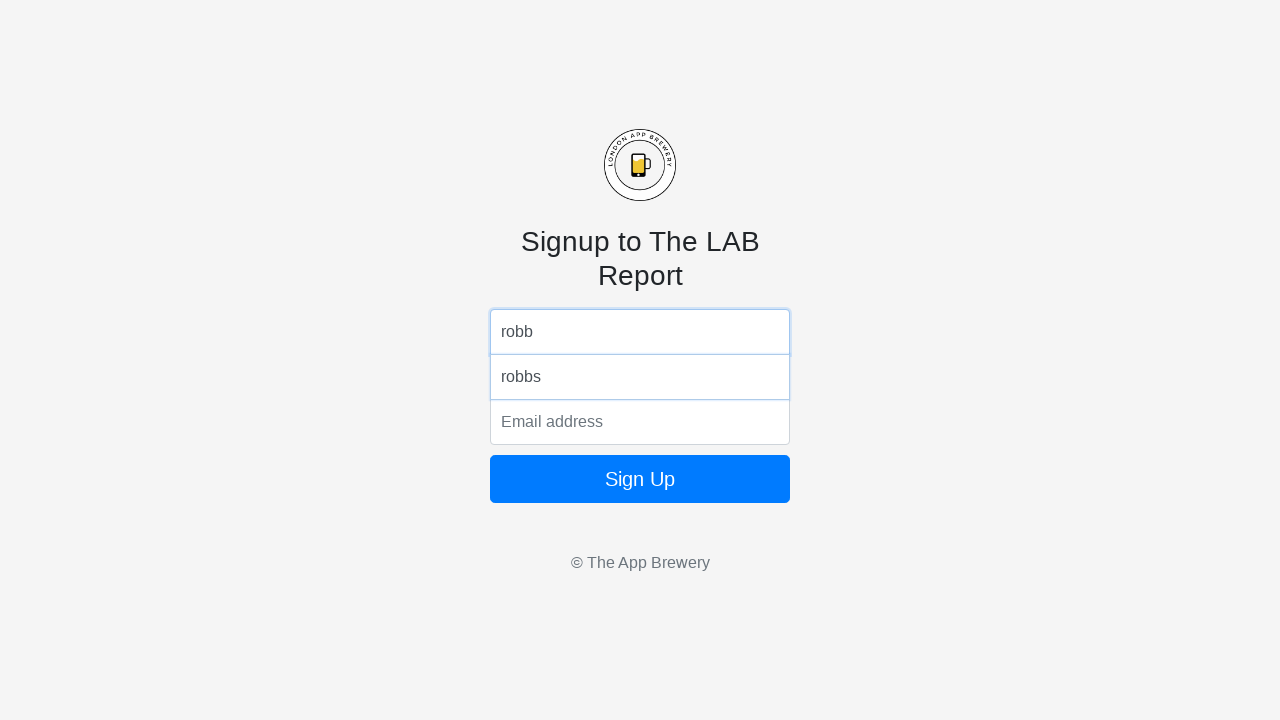

Filled email field with 'robb@mail.mail' on input[name='email']
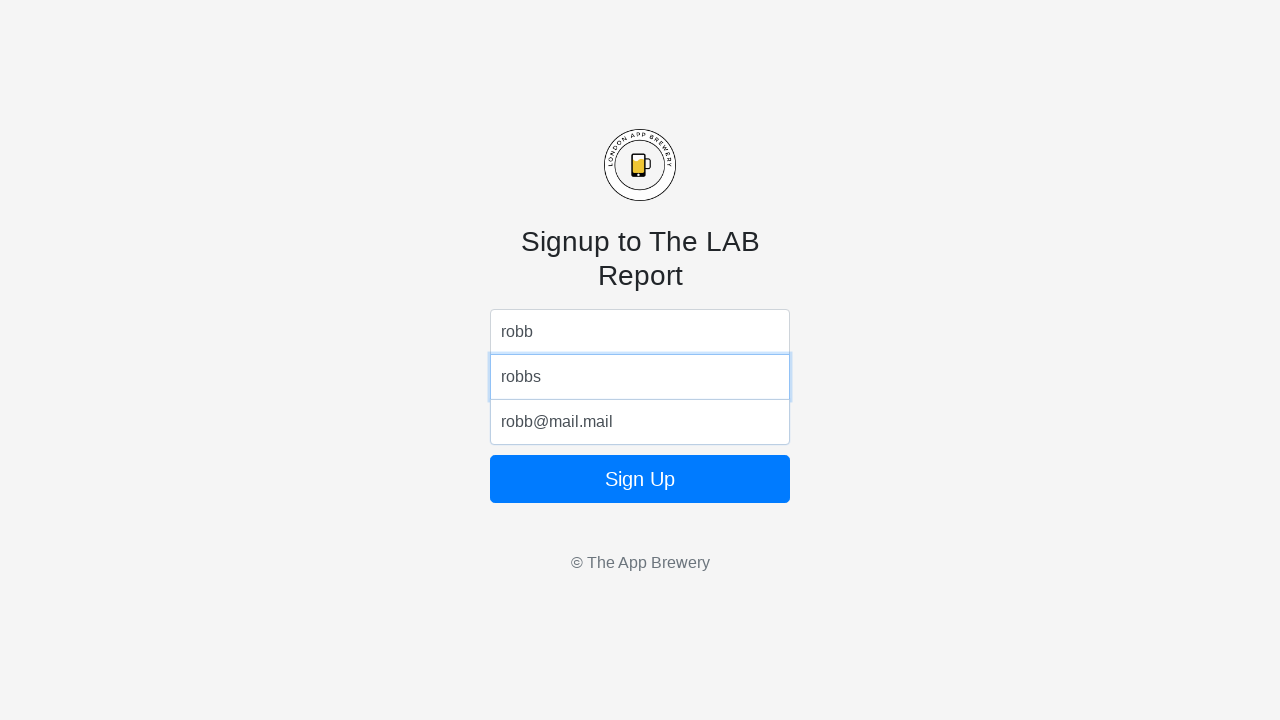

Clicked submit button to submit the registration form at (640, 479) on button[type='submit']
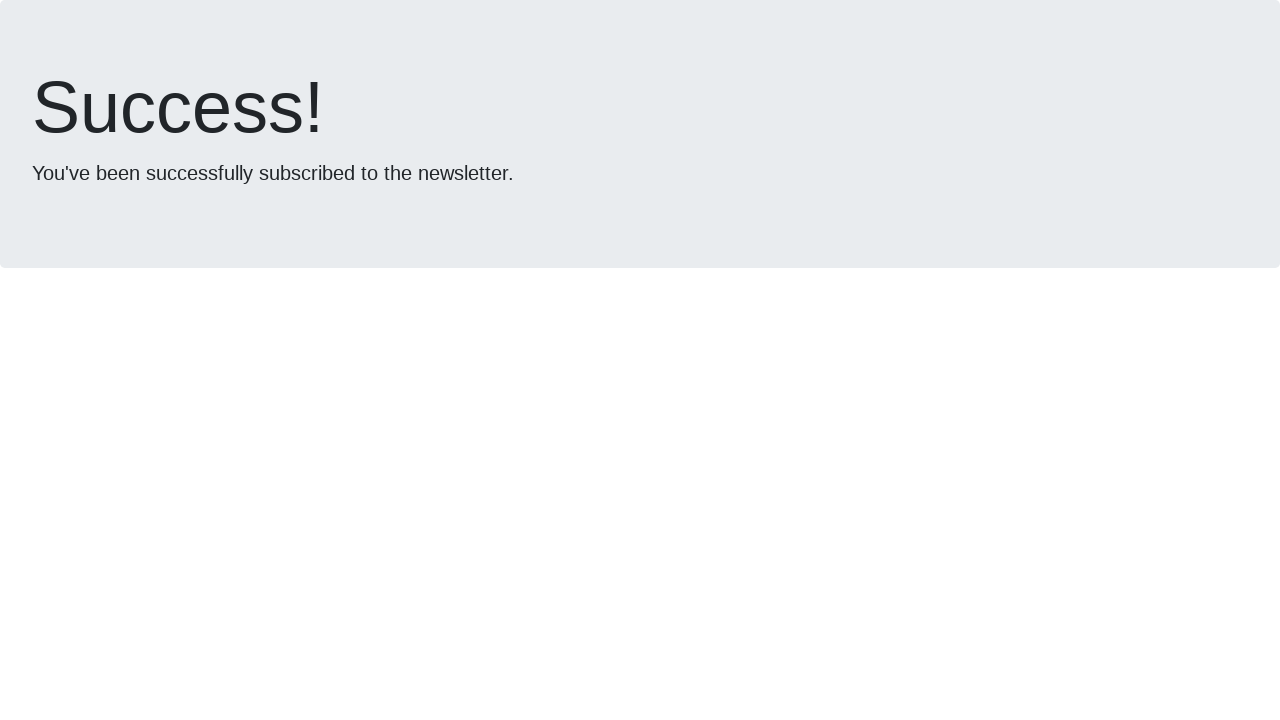

Form submission completed and page loaded
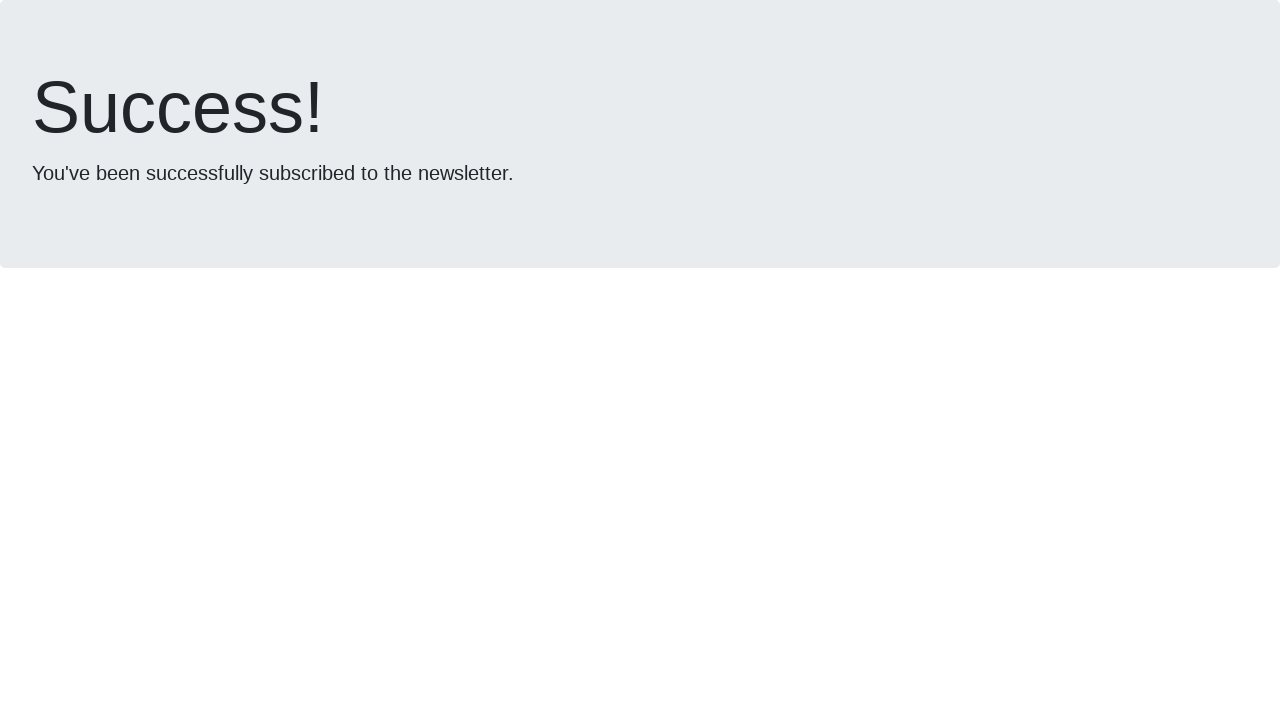

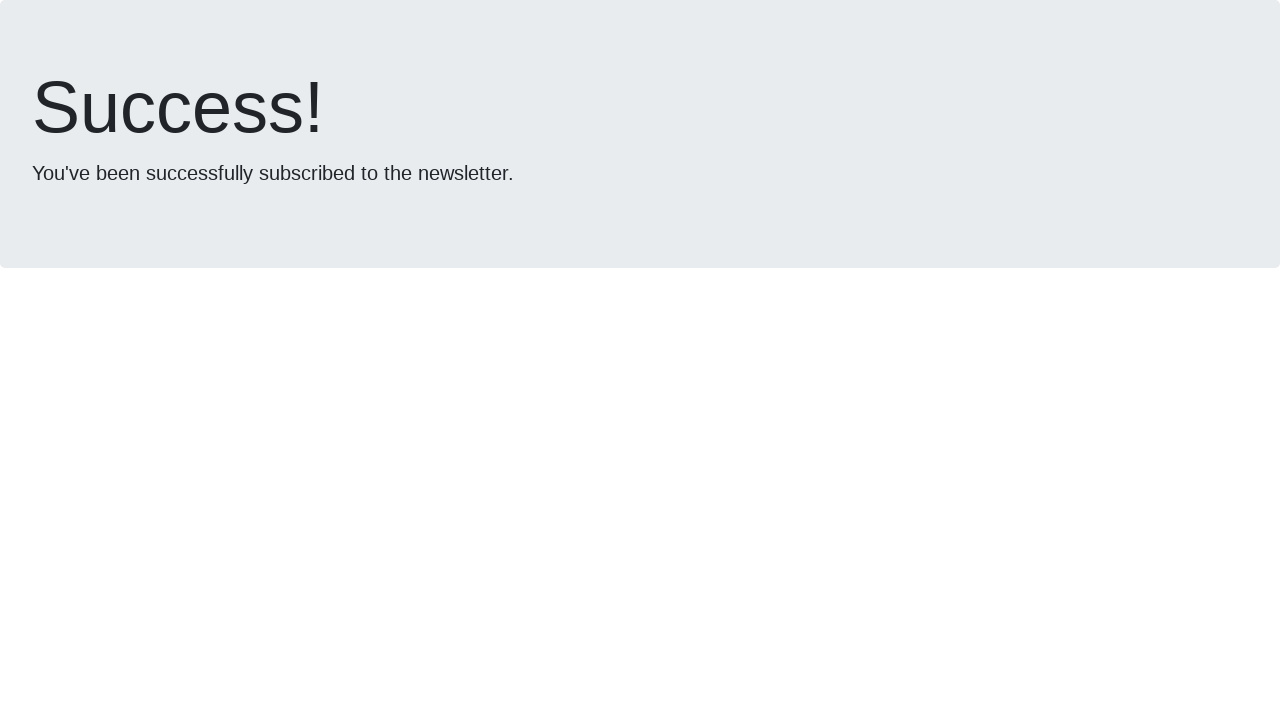